Tests checking and unchecking all checkboxes in a Kendo UI fieldlist

Starting URL: https://demos.telerik.com/kendo-ui/checkbox/index

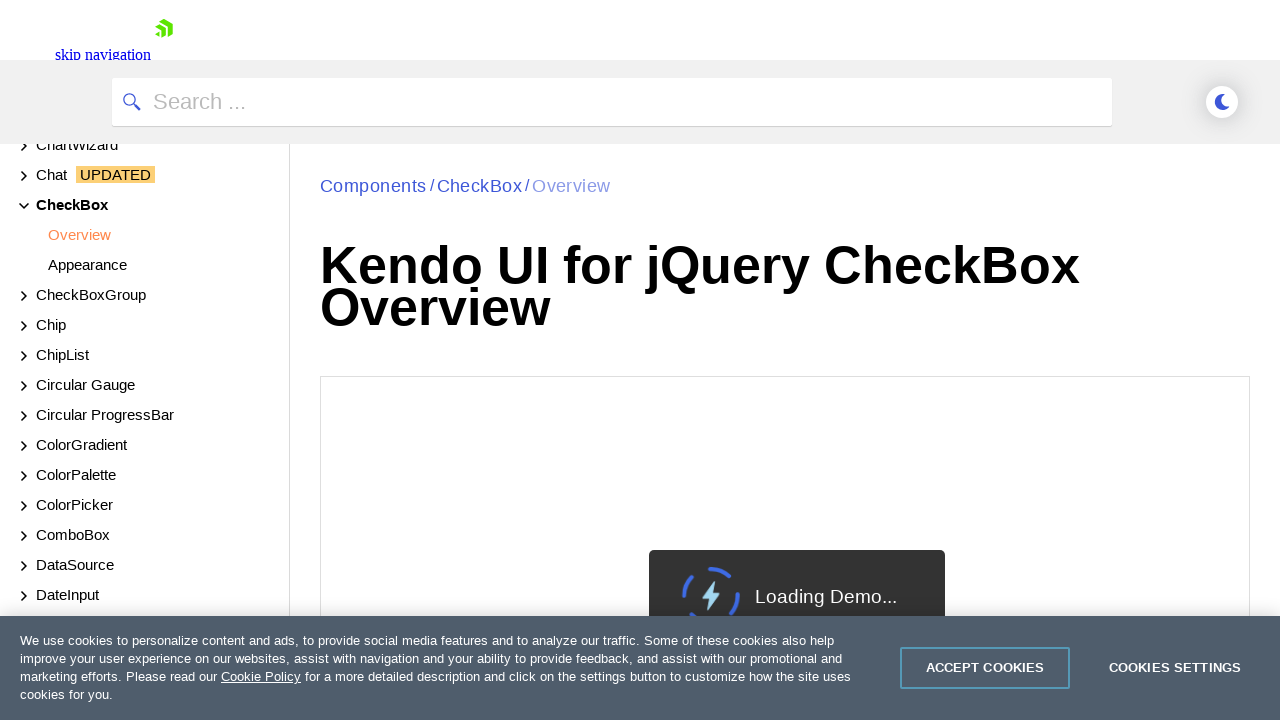

Waited 3 seconds for page to load
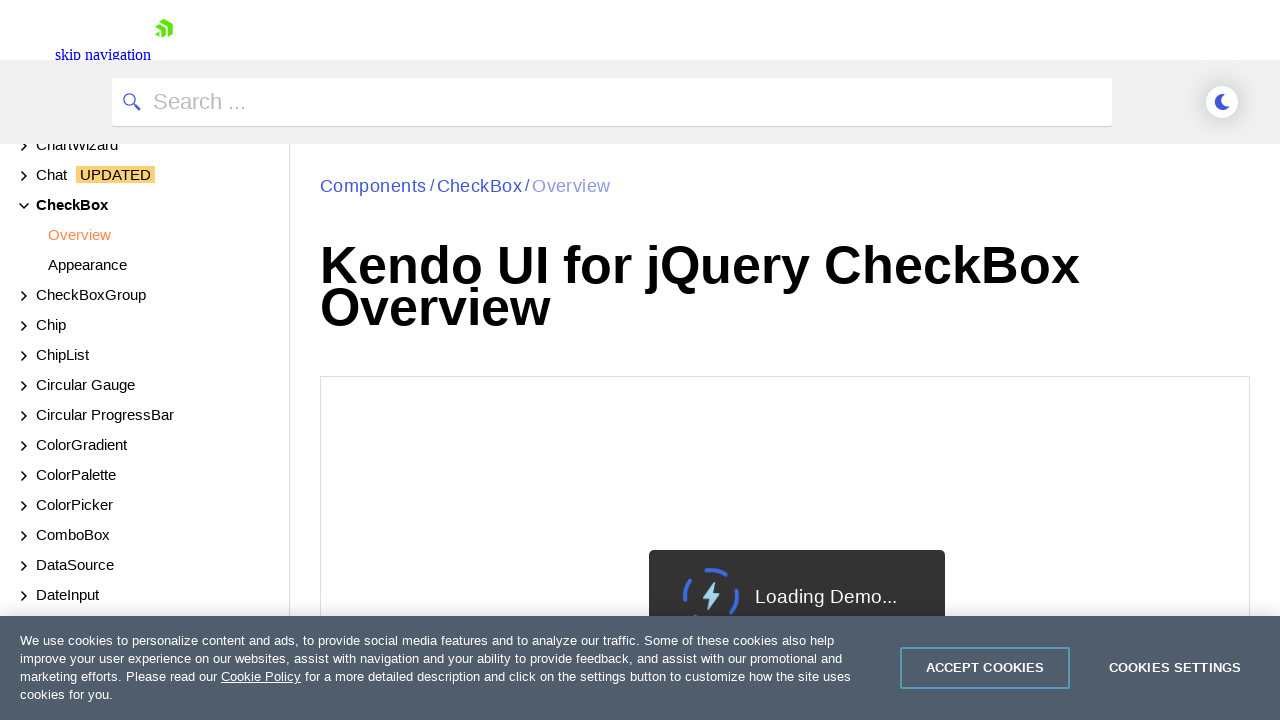

Located all checkboxes in Kendo UI fieldlist
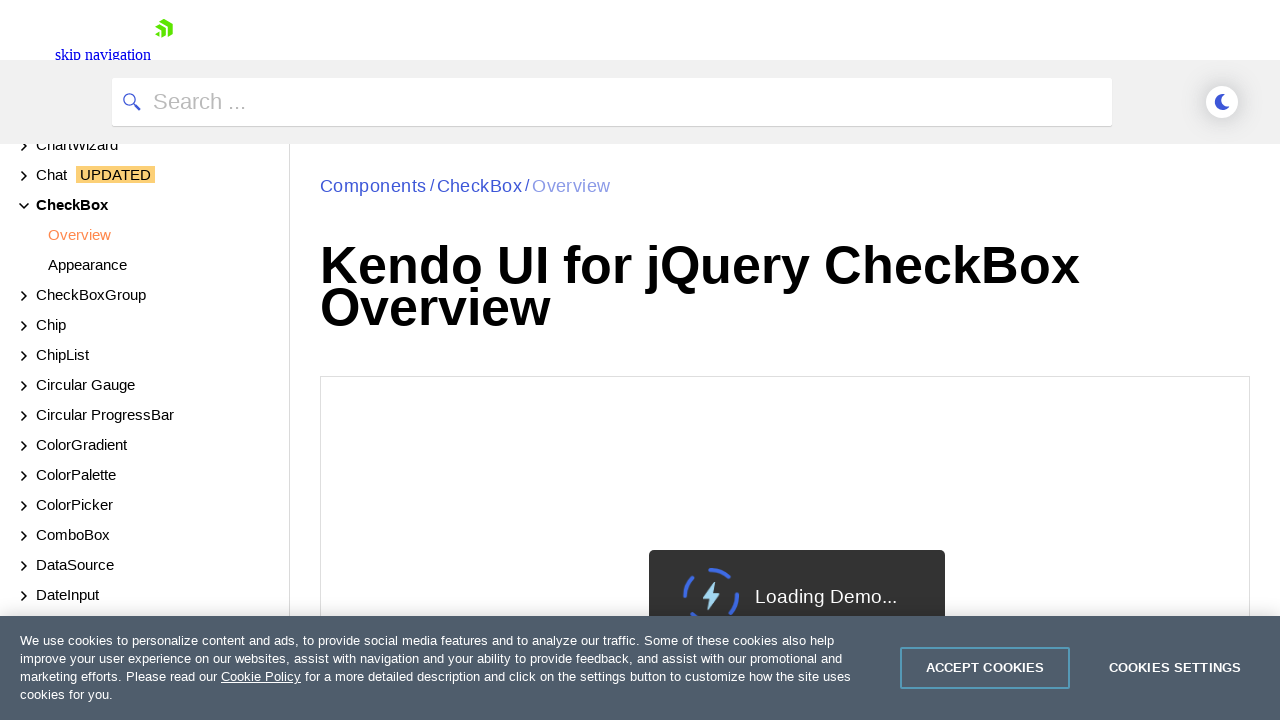

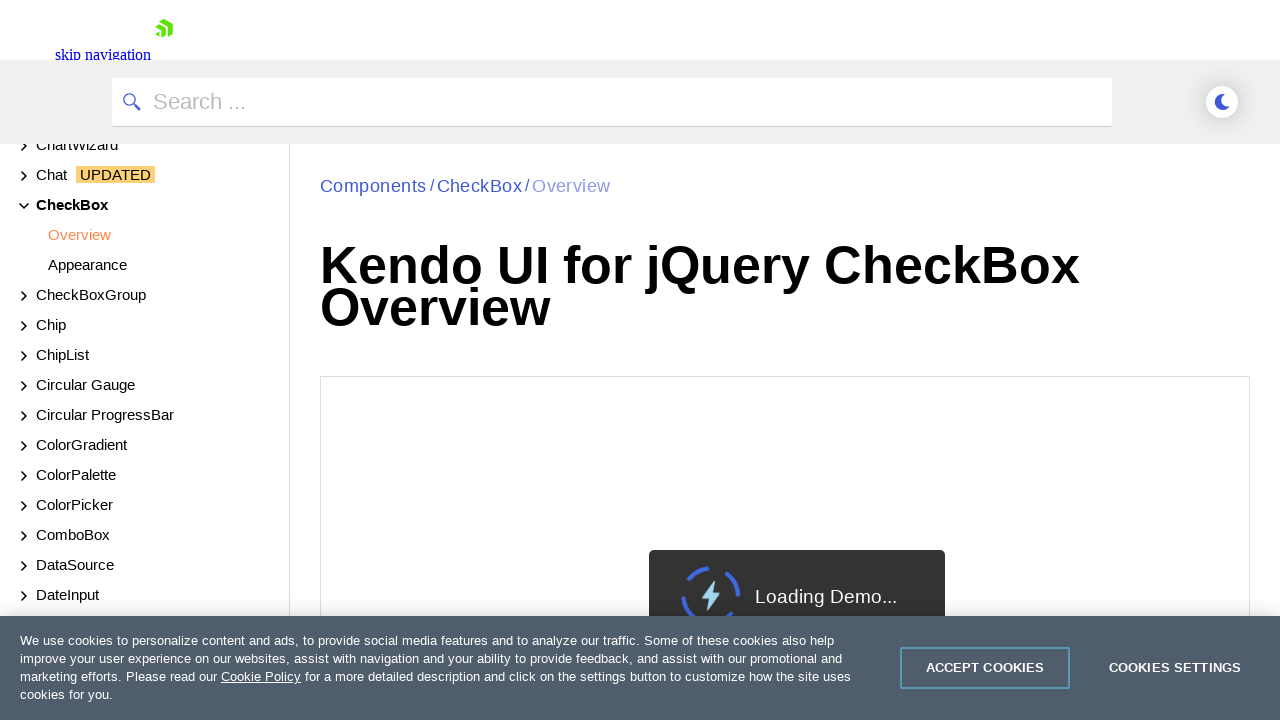